Tests finding an element by name attribute and reading its id and value attributes

Starting URL: https://kristinek.github.io/site/examples/locators

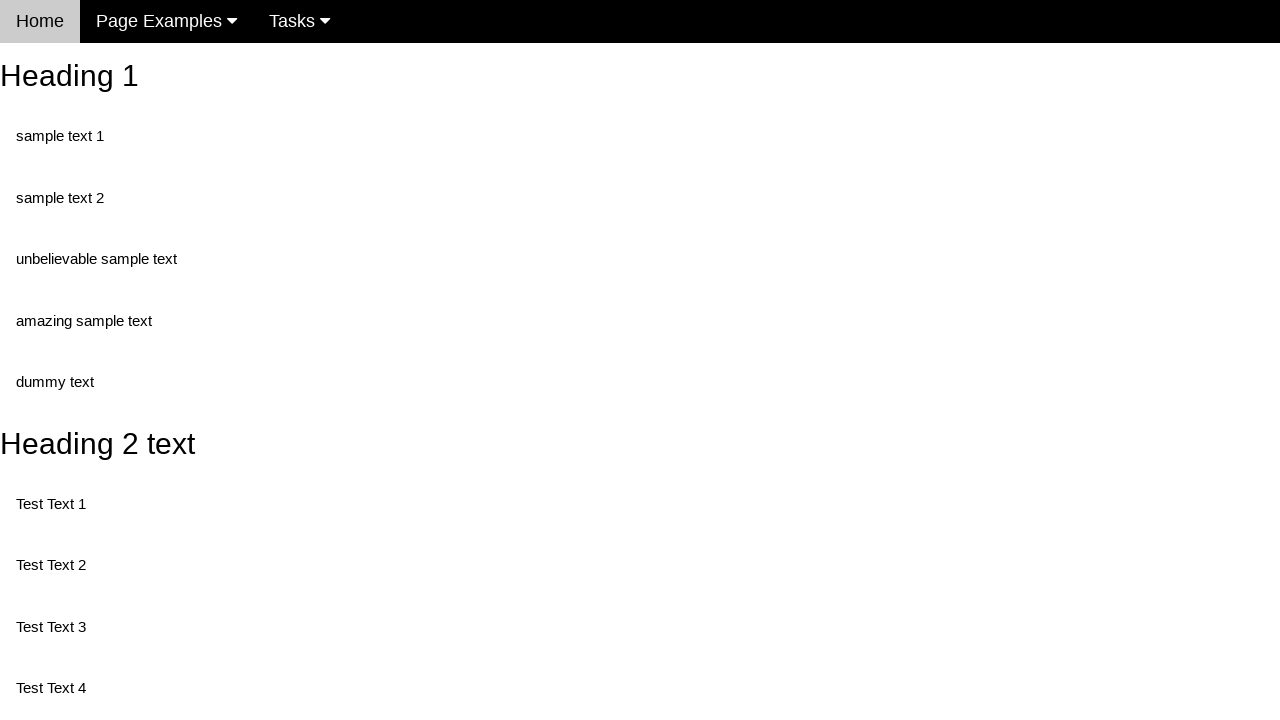

Navigated to locators example page
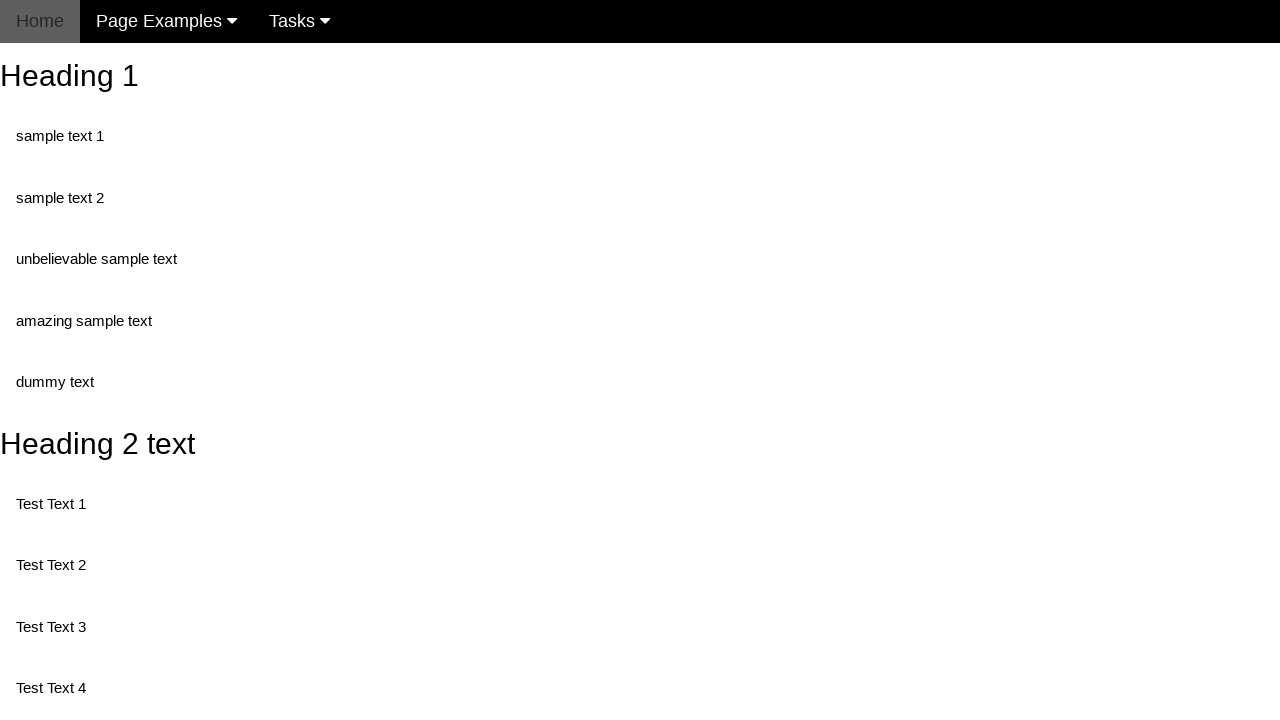

Located button element by name attribute 'randomButton2'
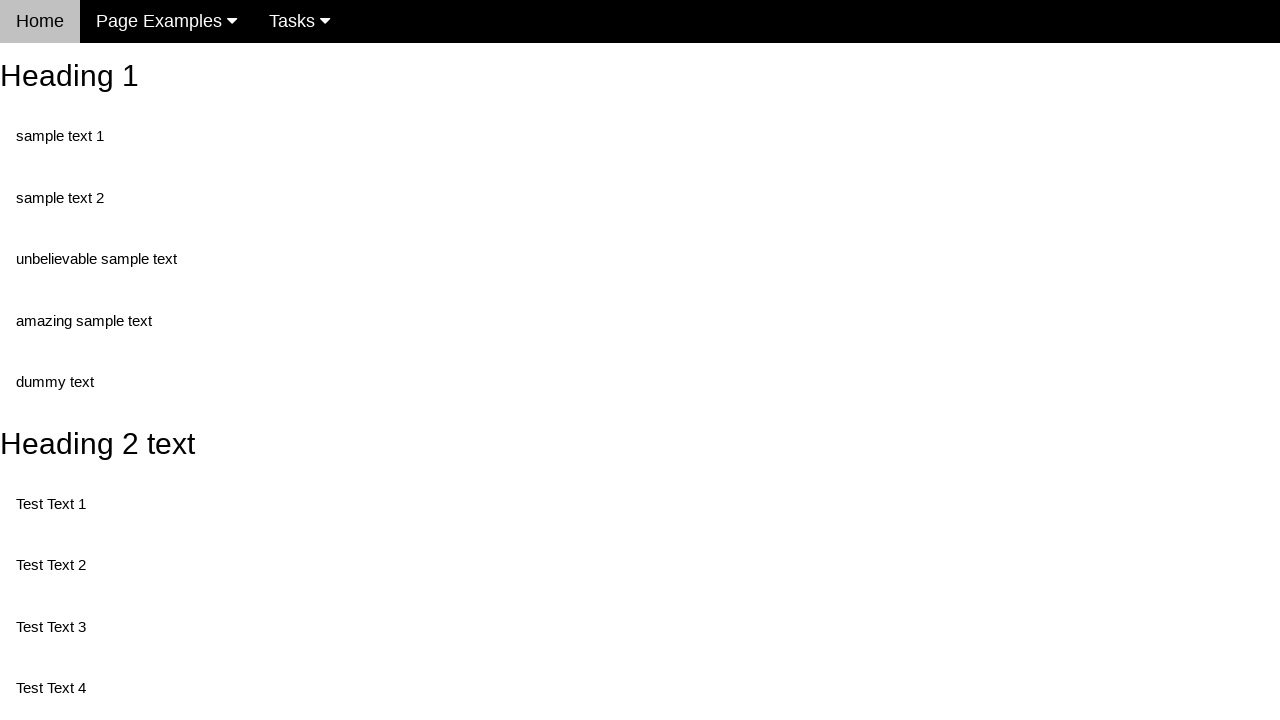

Button became visible
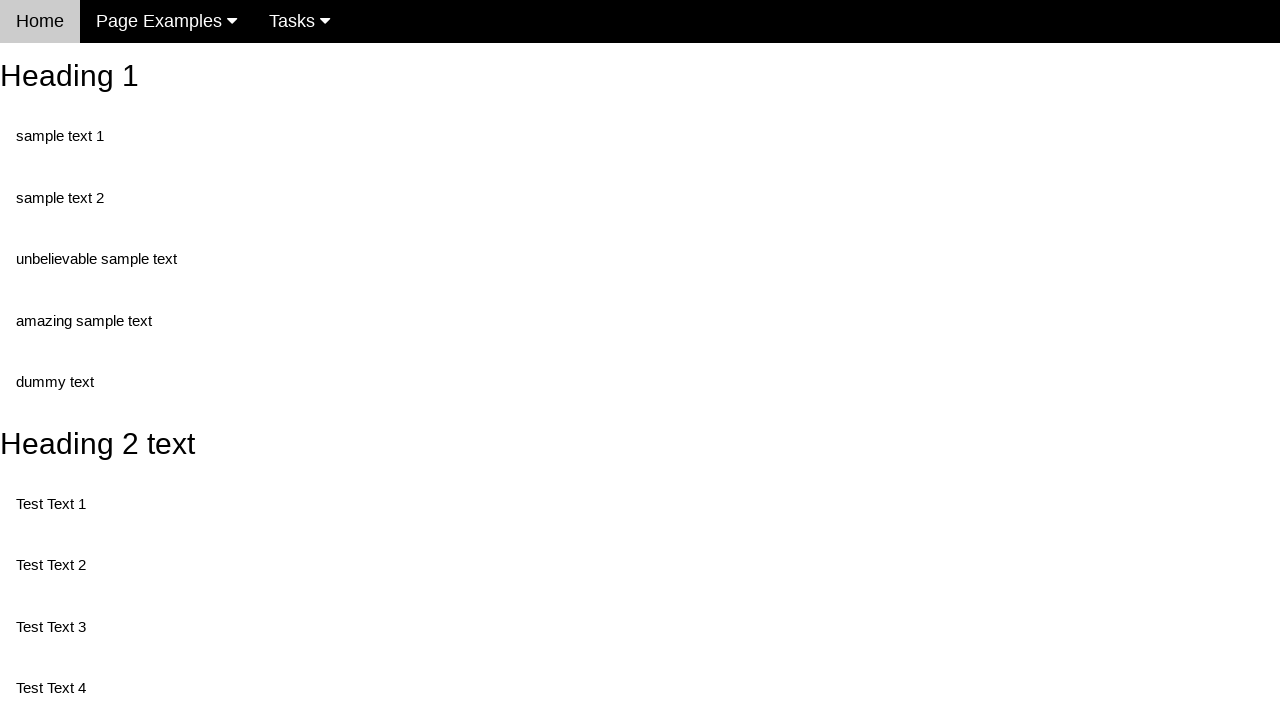

Retrieved id attribute: buttonId
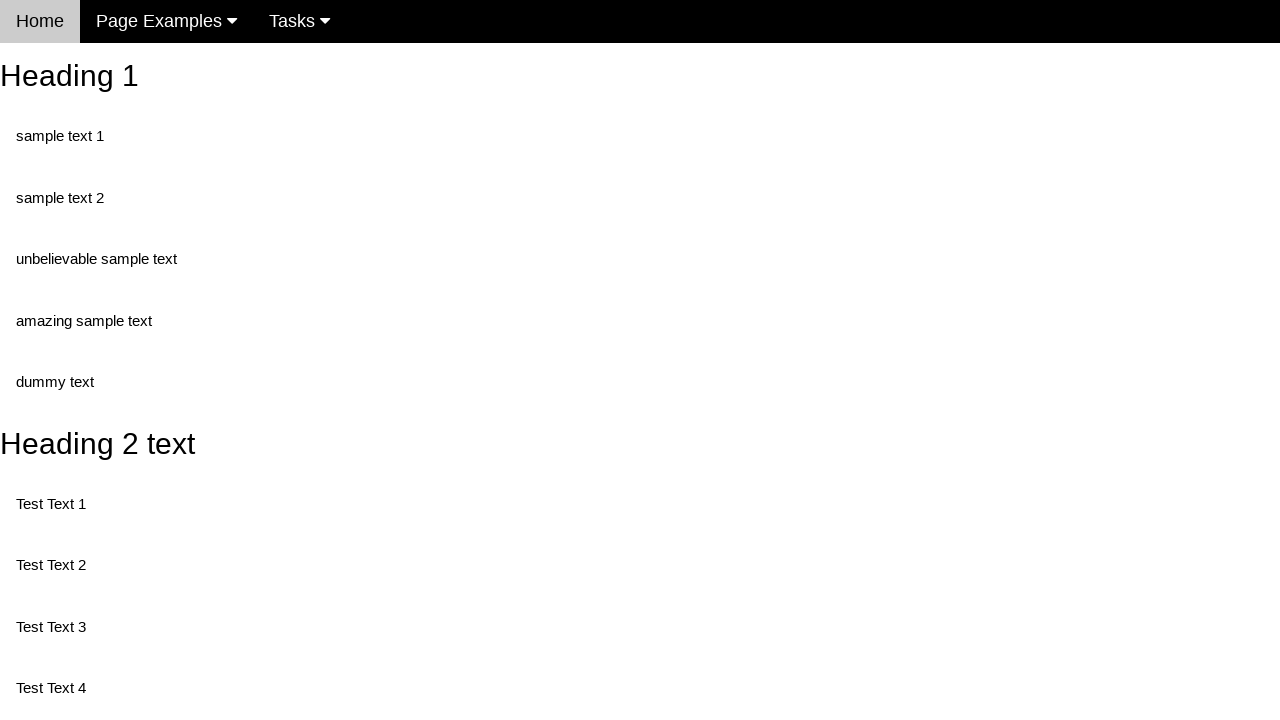

Retrieved value attribute: This is also a button
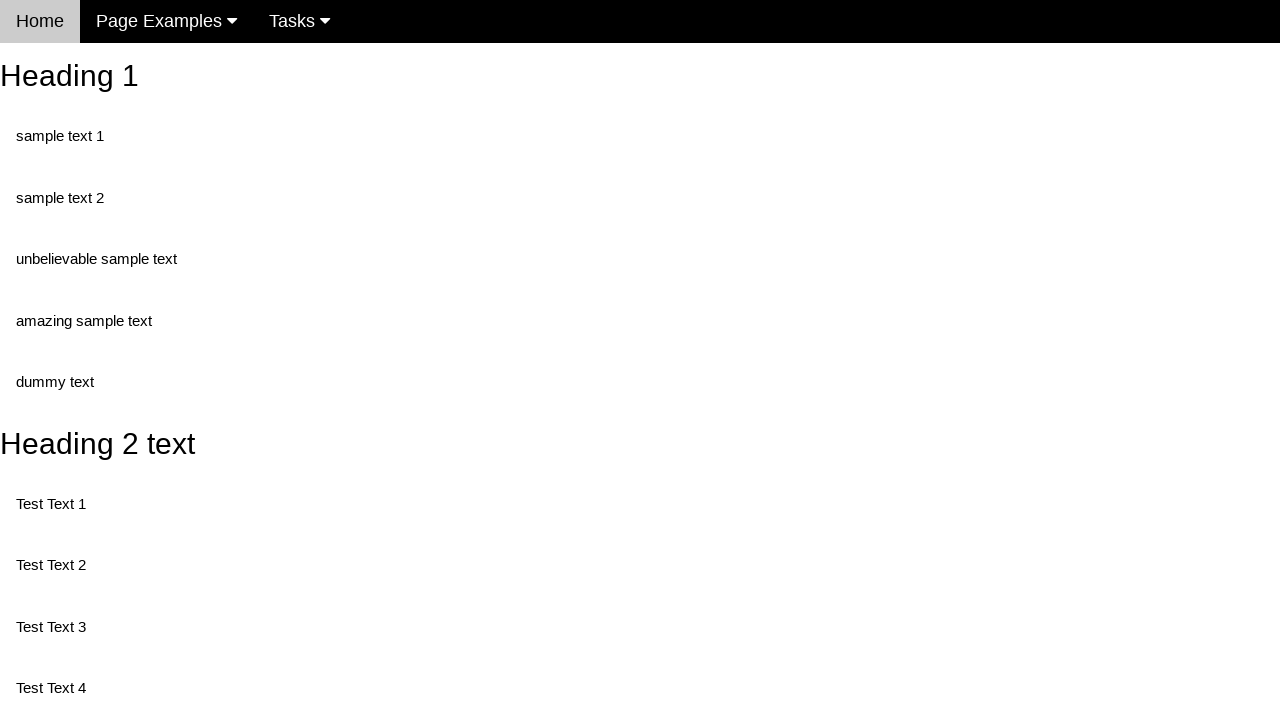

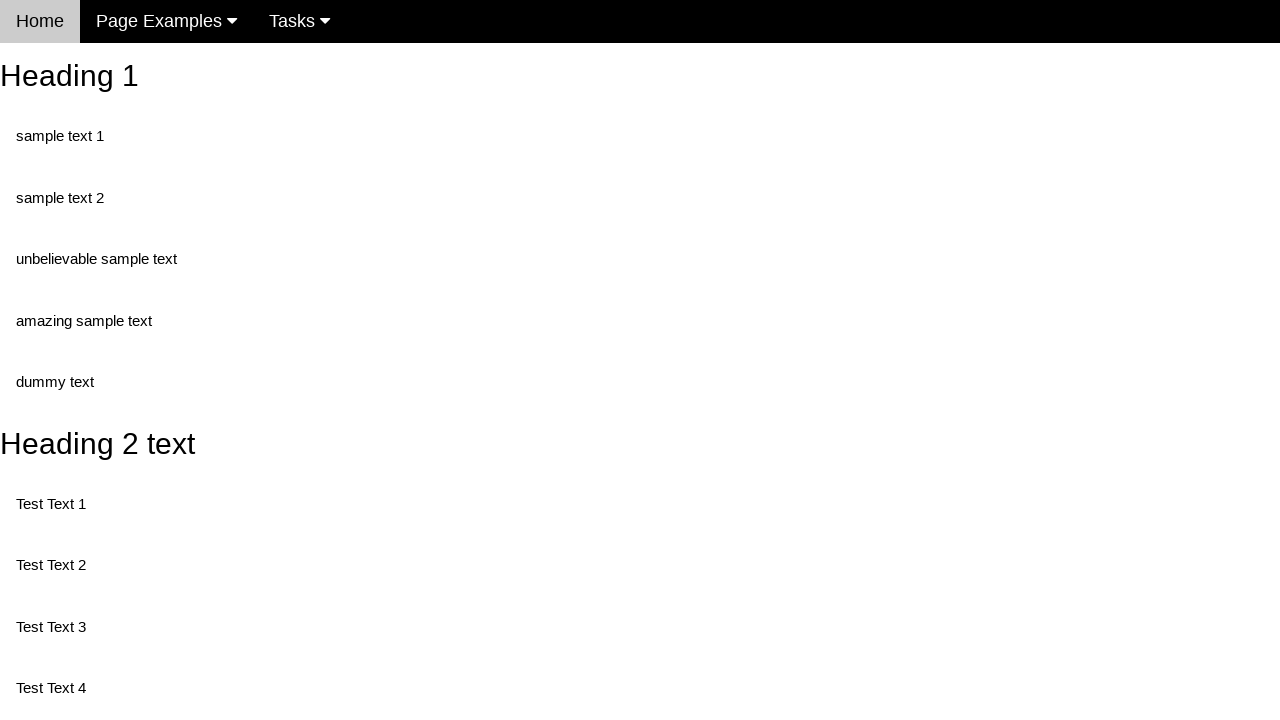